Verifies that the company logo is displayed on the login page

Starting URL: https://opensource-demo.orangehrmlive.com/web/index.php/auth/login

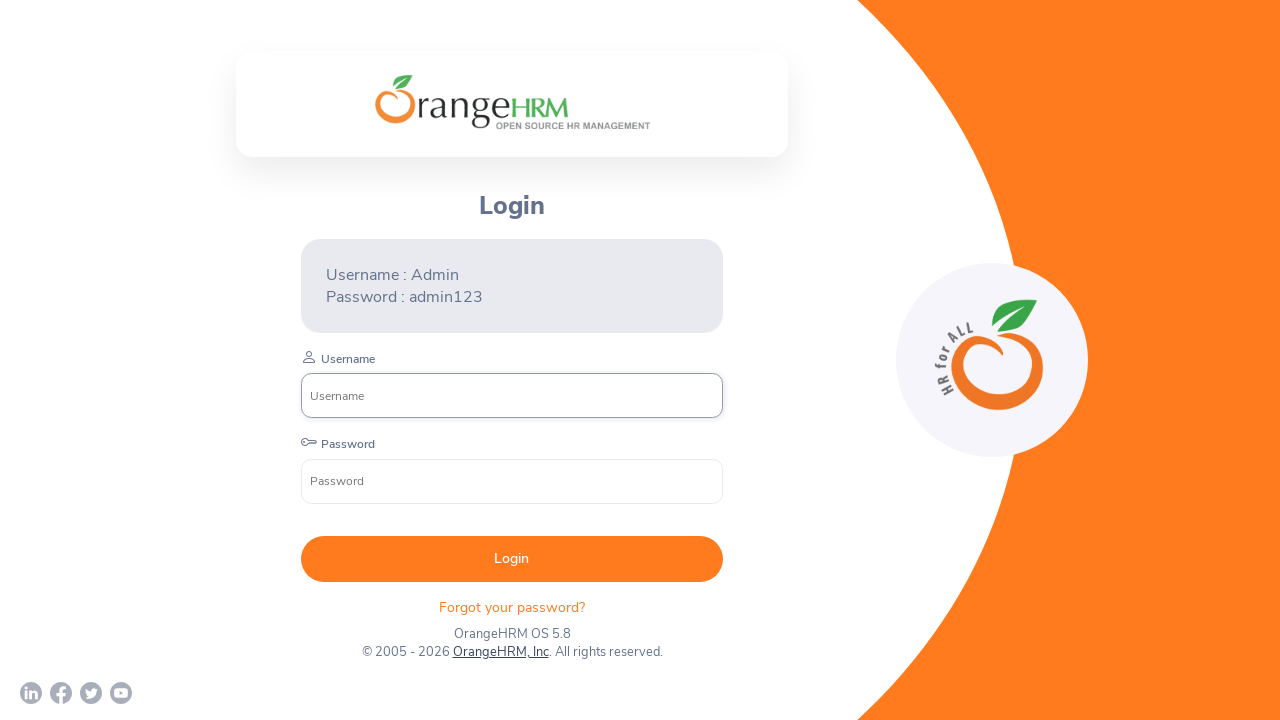

Located company logo element by alt text
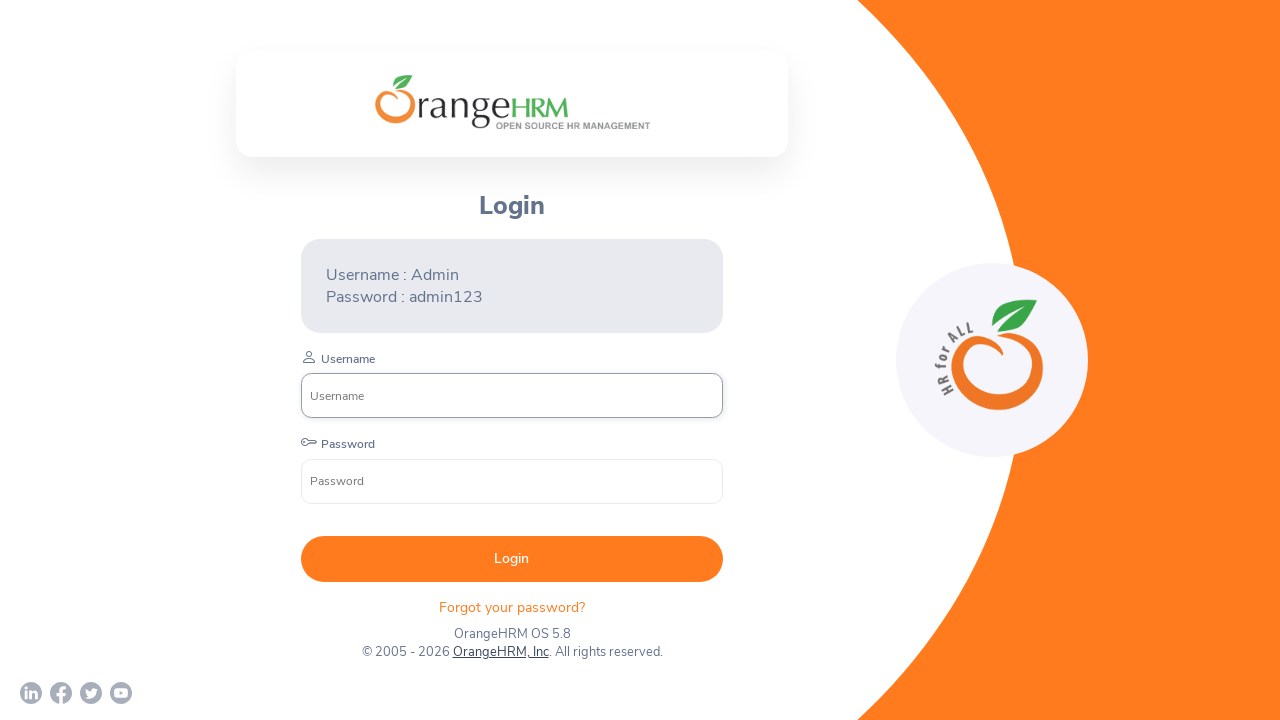

Waited for company logo to become visible
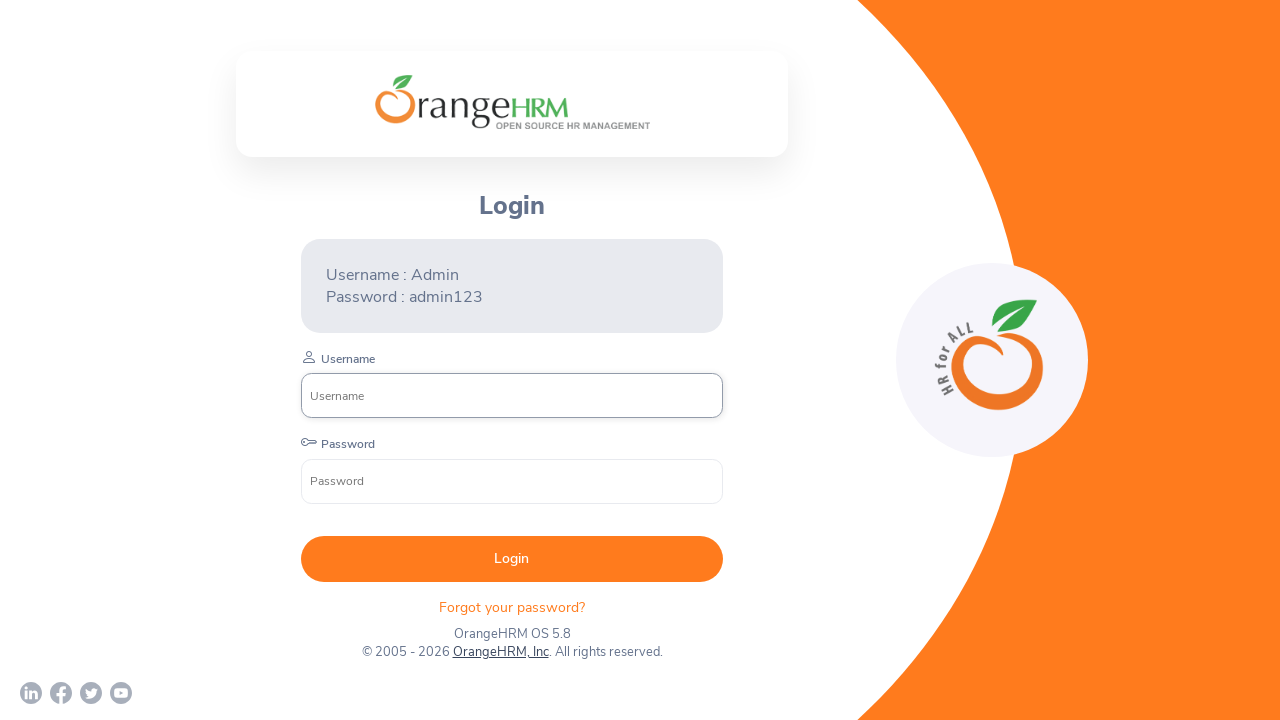

Verified that company logo is visible on the login page
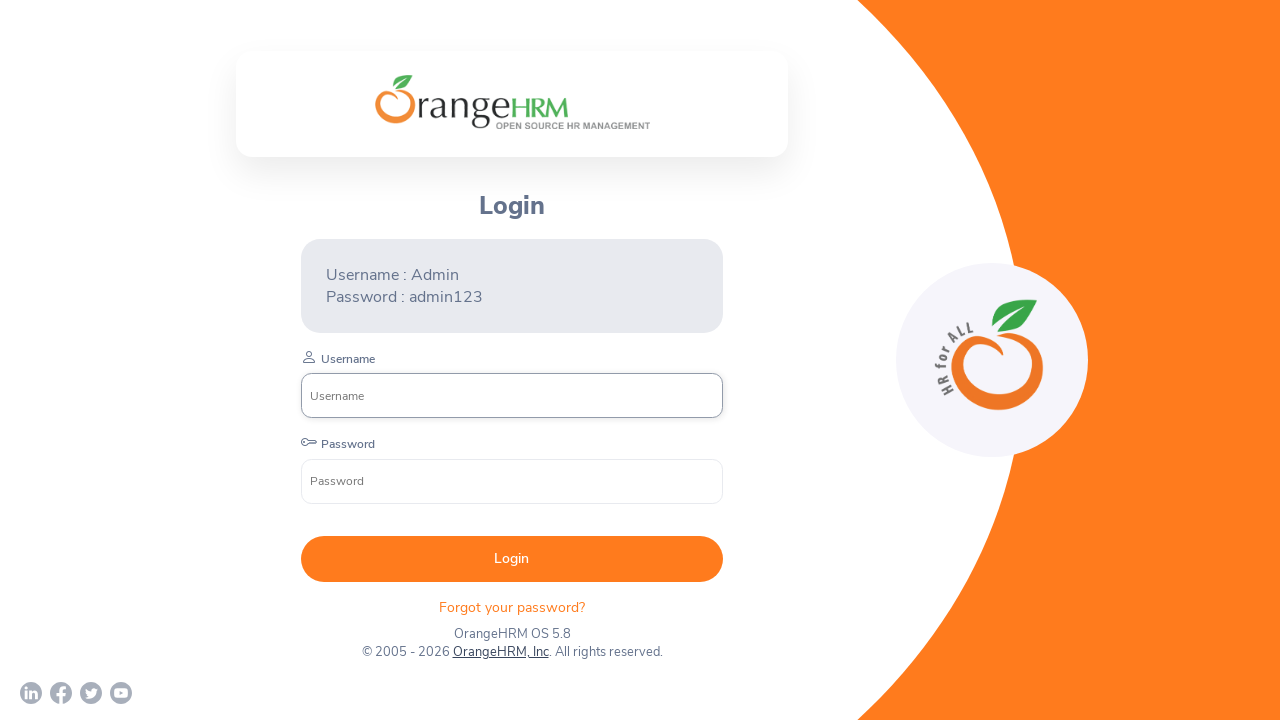

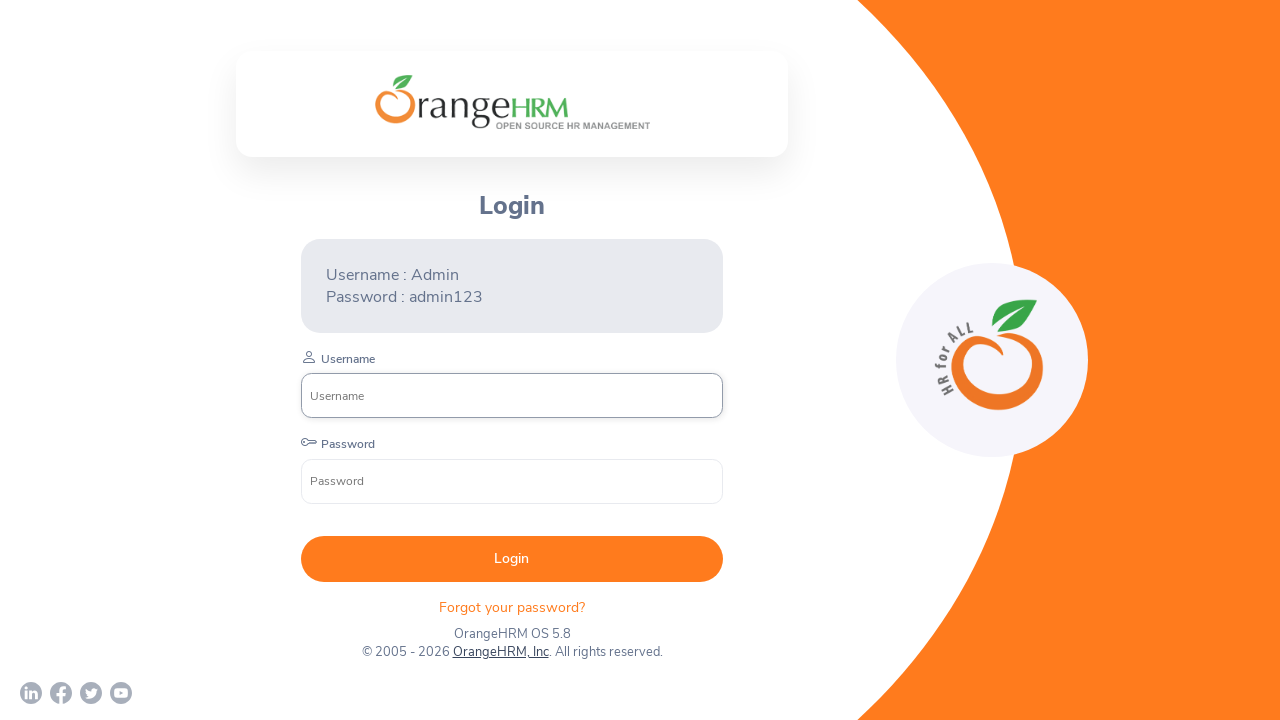